Tests navigation to Jobs page by clicking the header link and navigating back

Starting URL: https://www.itlearn360.com/

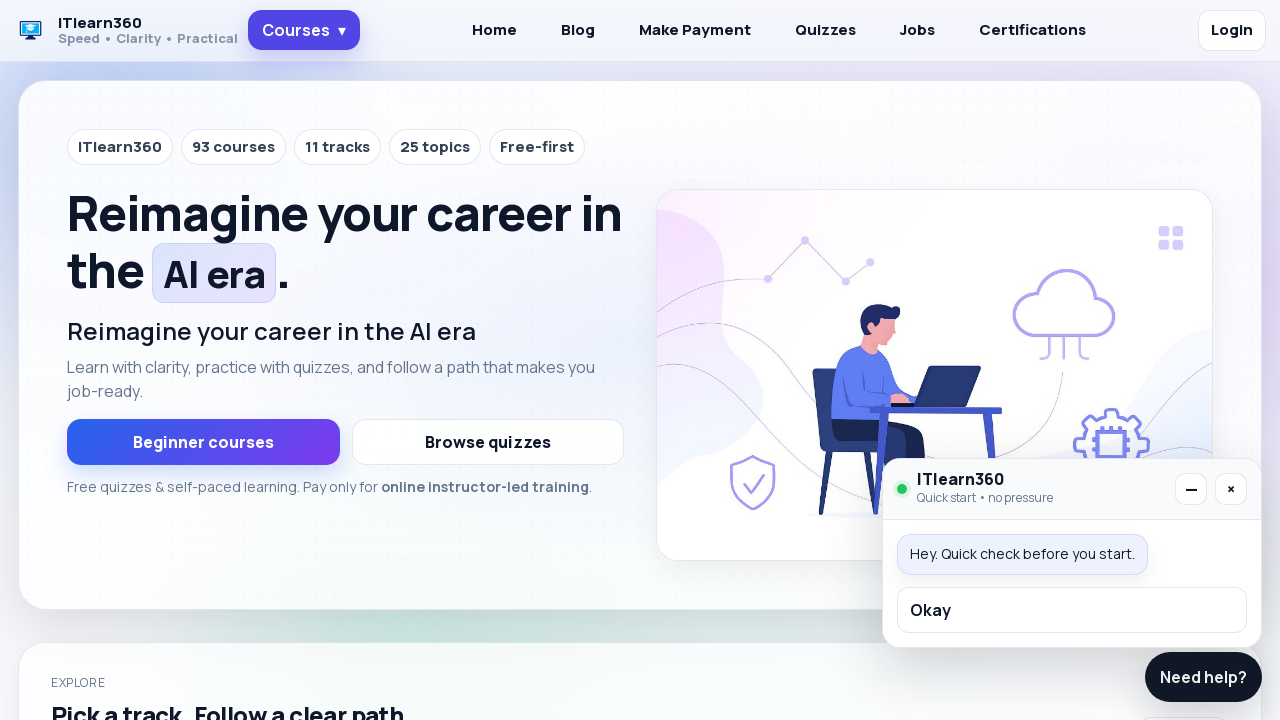

Clicked on Jobs link in header at (918, 30) on text=Jobs
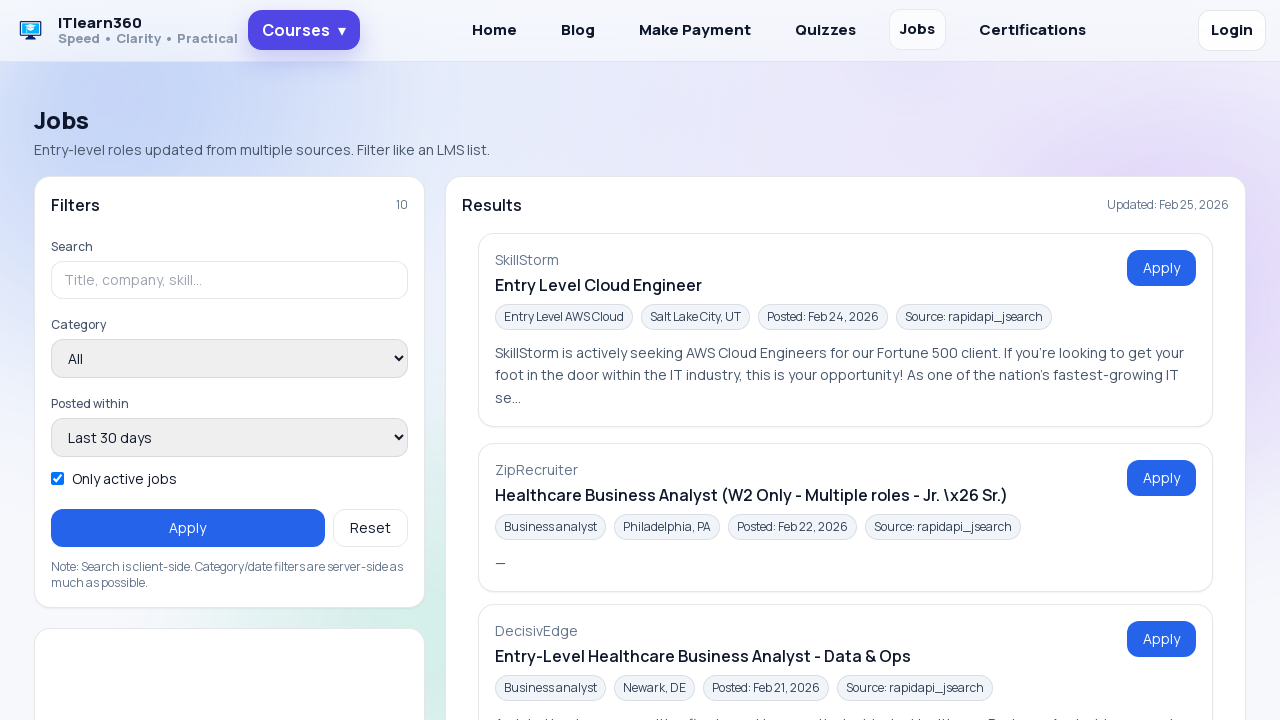

Navigated back to main page
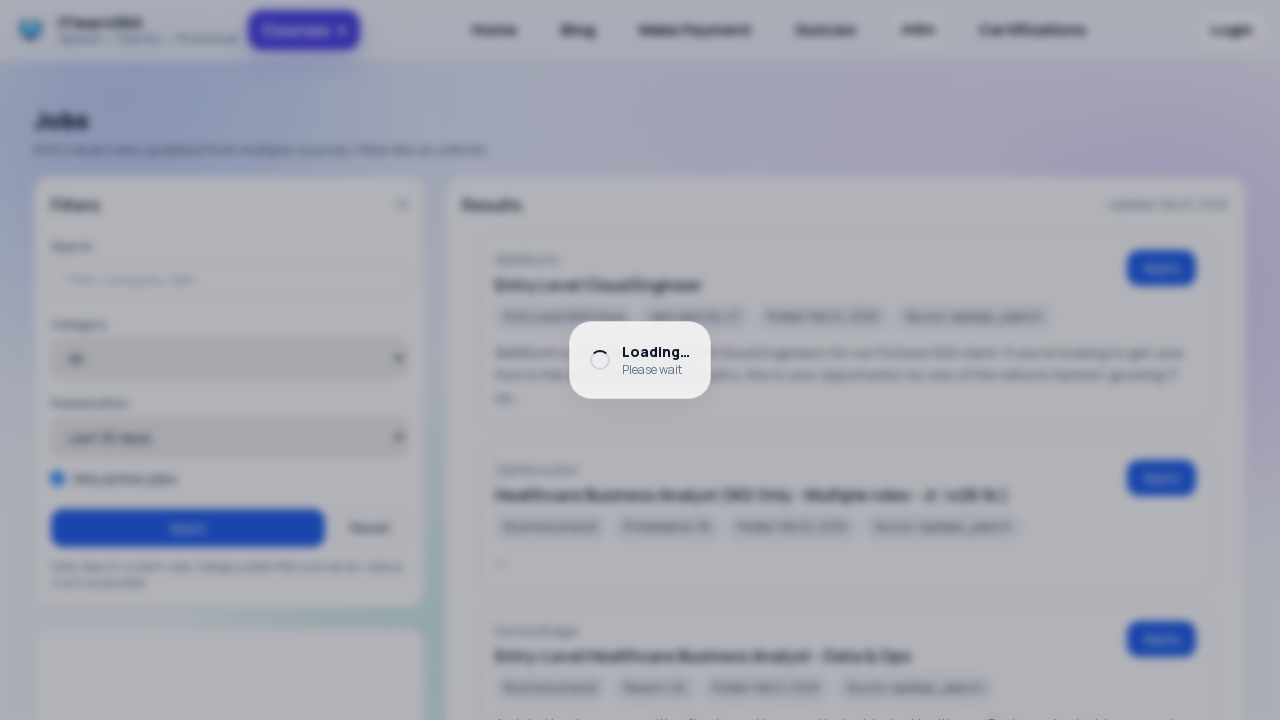

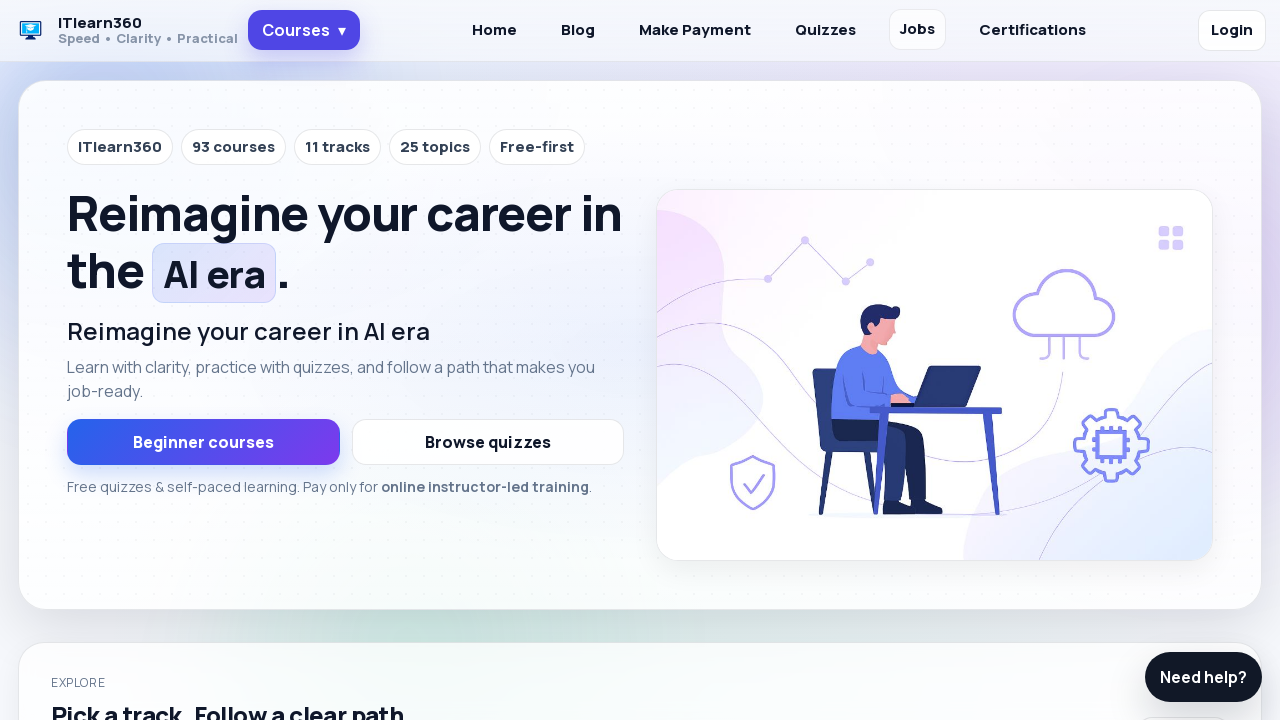